Tests checking and then unchecking the "Mark all as complete" toggle to clear the completed state.

Starting URL: https://demo.playwright.dev/todomvc/#/

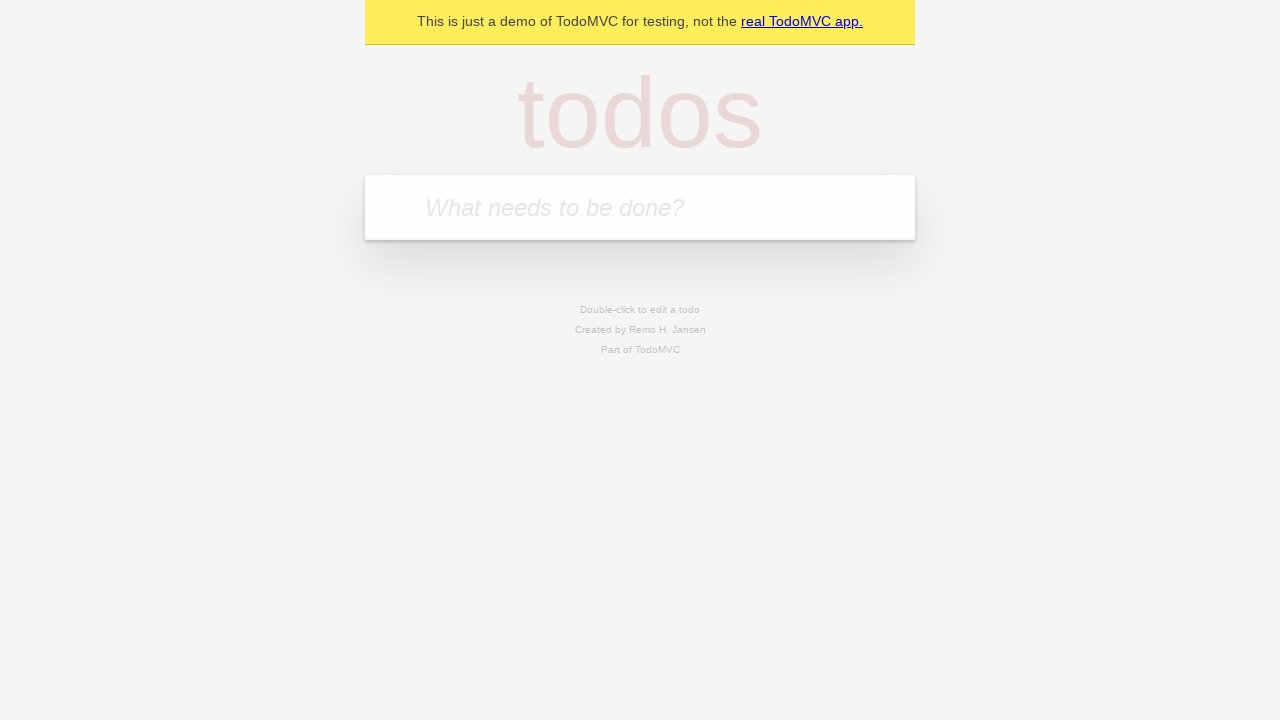

Located the 'What needs to be done?' input field
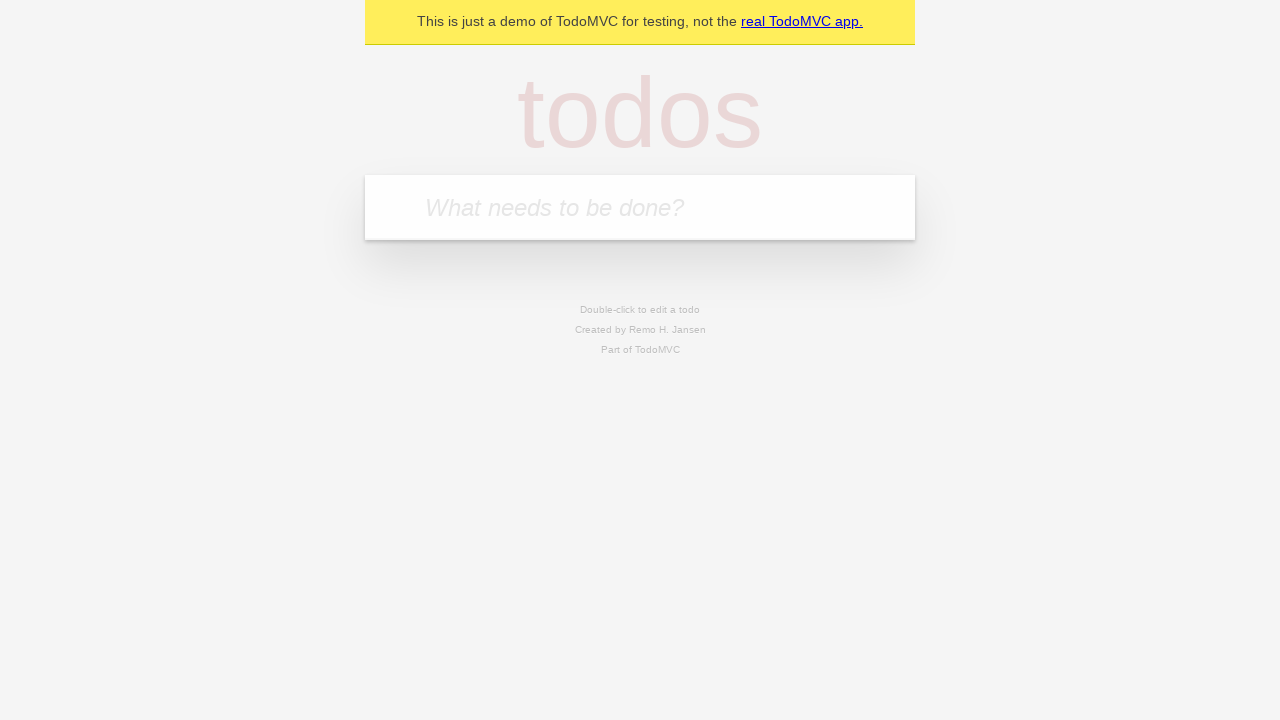

Filled todo input with 'buy some cheese' on internal:attr=[placeholder="What needs to be done?"i]
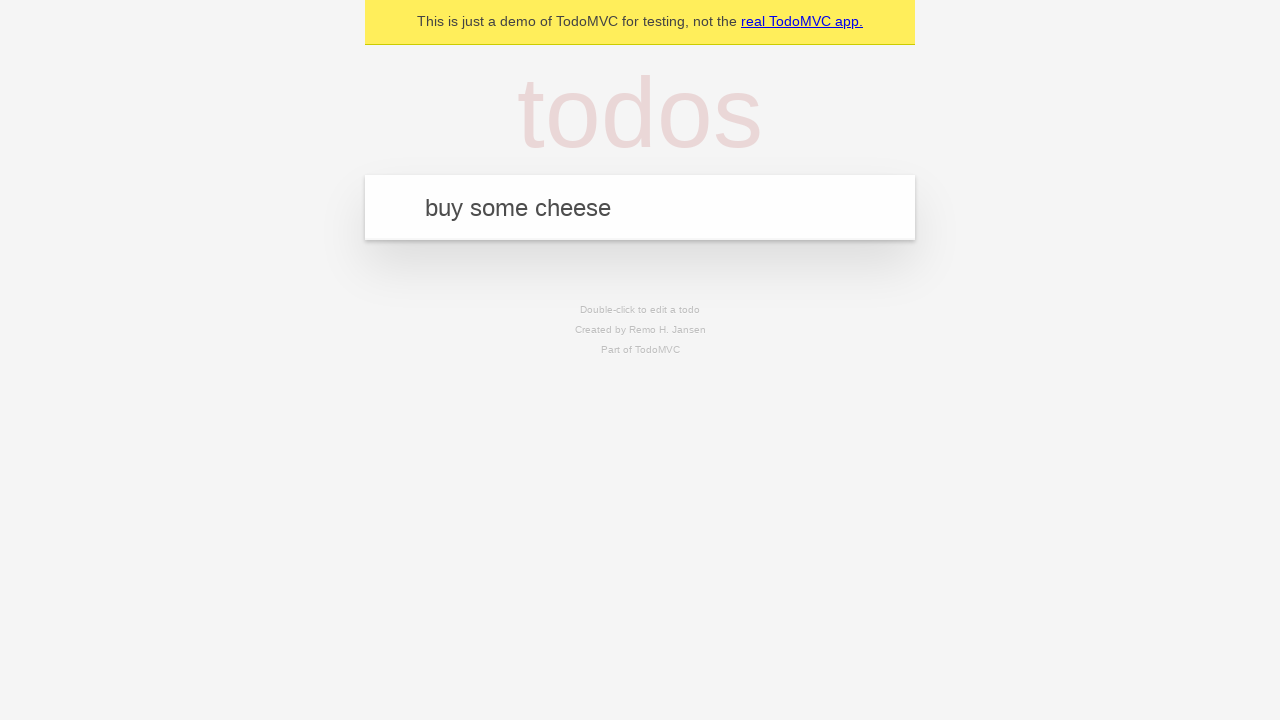

Pressed Enter to create todo 'buy some cheese' on internal:attr=[placeholder="What needs to be done?"i]
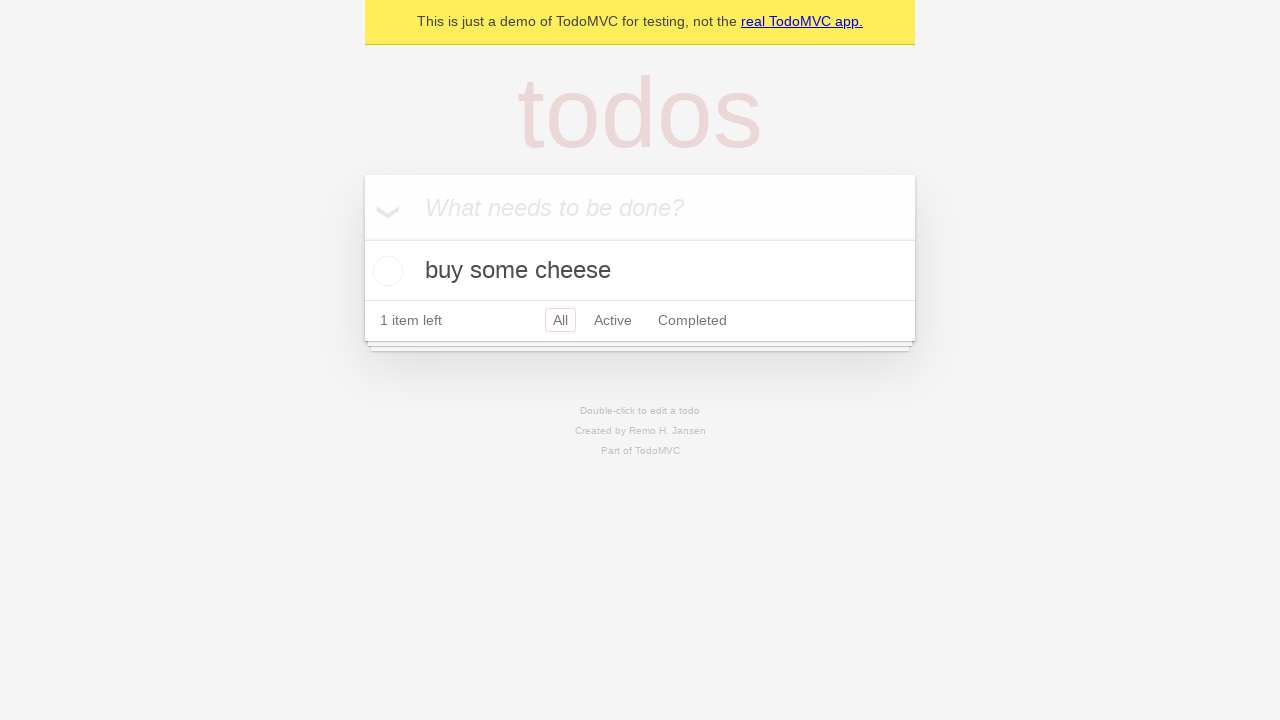

Filled todo input with 'feed the cat' on internal:attr=[placeholder="What needs to be done?"i]
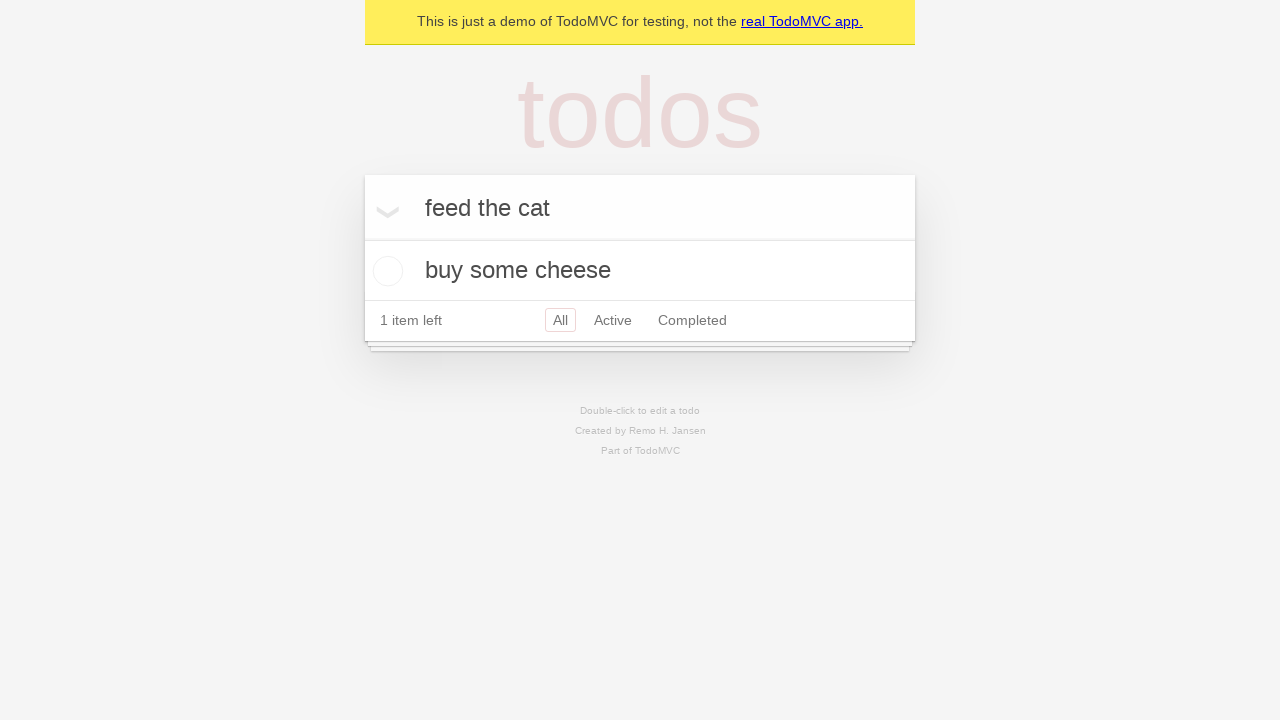

Pressed Enter to create todo 'feed the cat' on internal:attr=[placeholder="What needs to be done?"i]
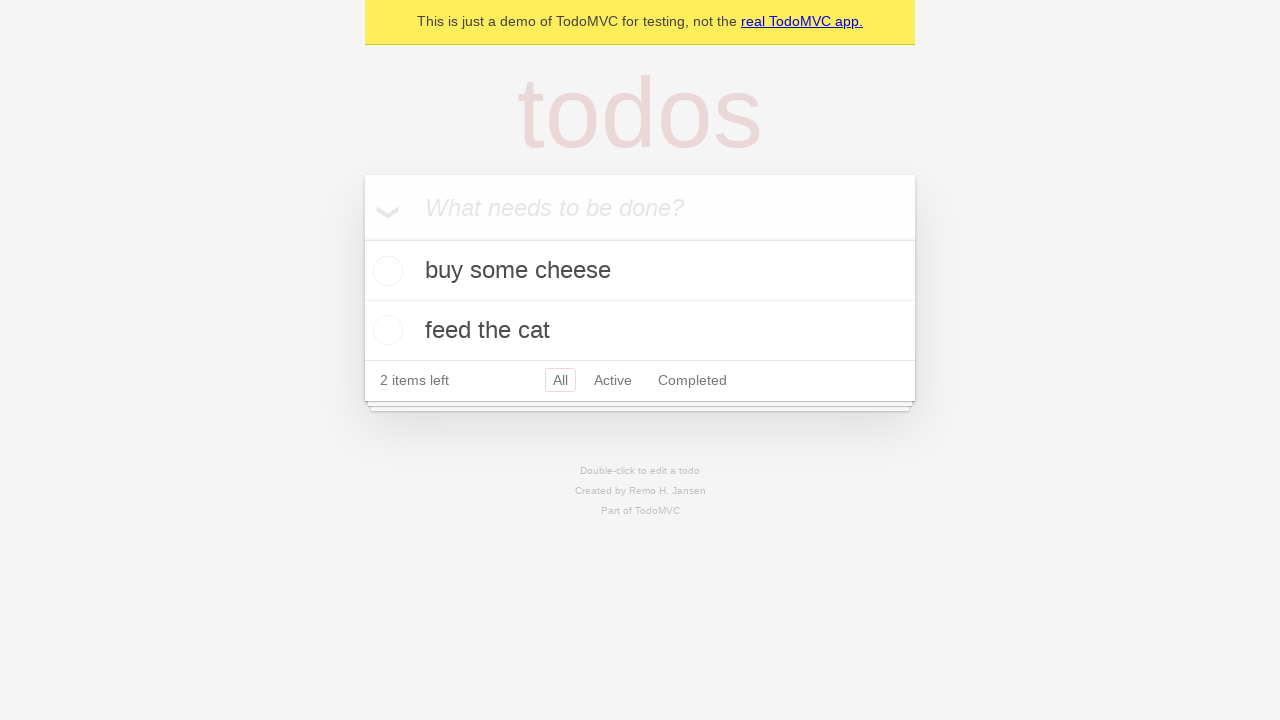

Filled todo input with 'book a doctors appointment' on internal:attr=[placeholder="What needs to be done?"i]
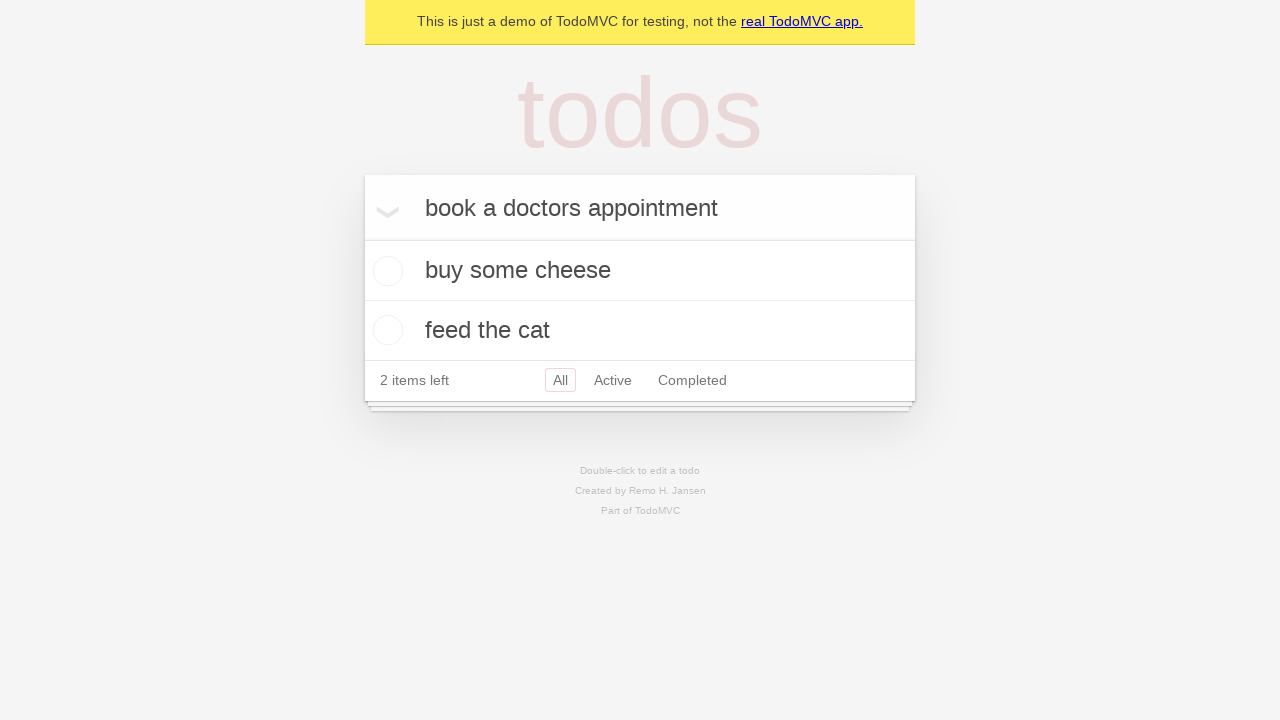

Pressed Enter to create todo 'book a doctors appointment' on internal:attr=[placeholder="What needs to be done?"i]
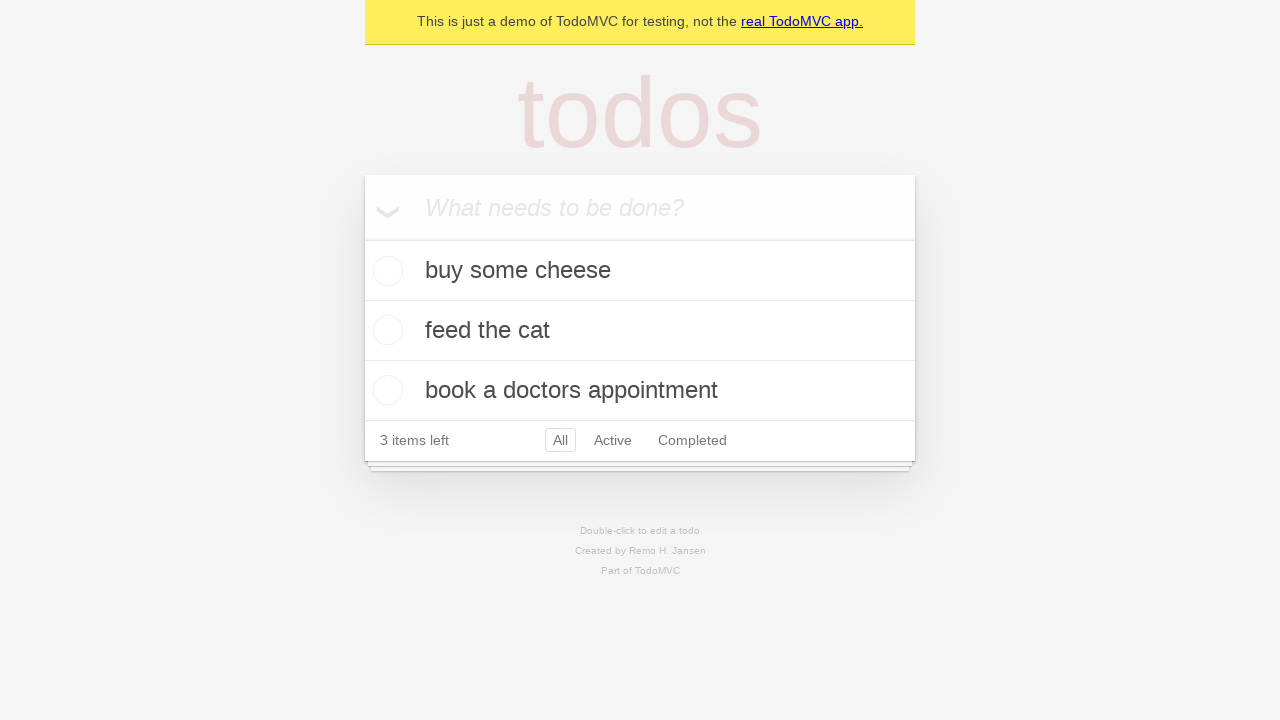

Located the 'Mark all as complete' toggle
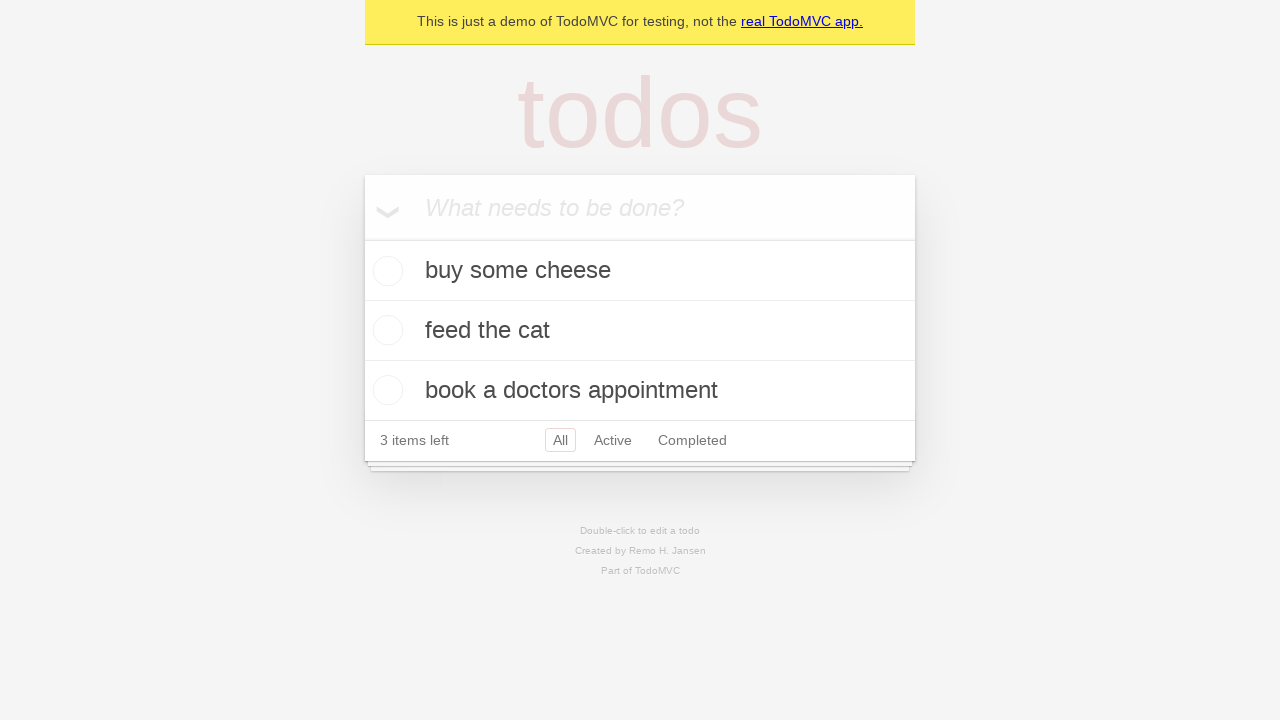

Checked the 'Mark all as complete' toggle to mark all todos as complete at (362, 238) on internal:label="Mark all as complete"i
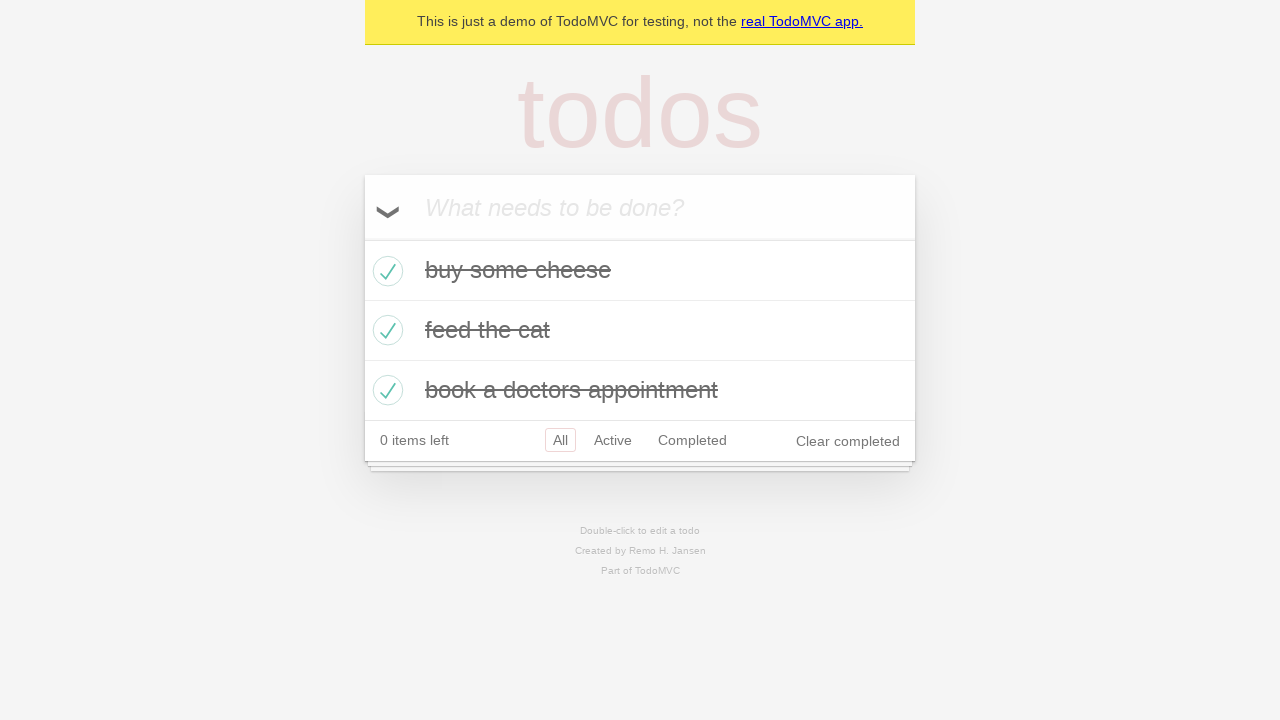

Unchecked the 'Mark all as complete' toggle to clear all completed states at (362, 238) on internal:label="Mark all as complete"i
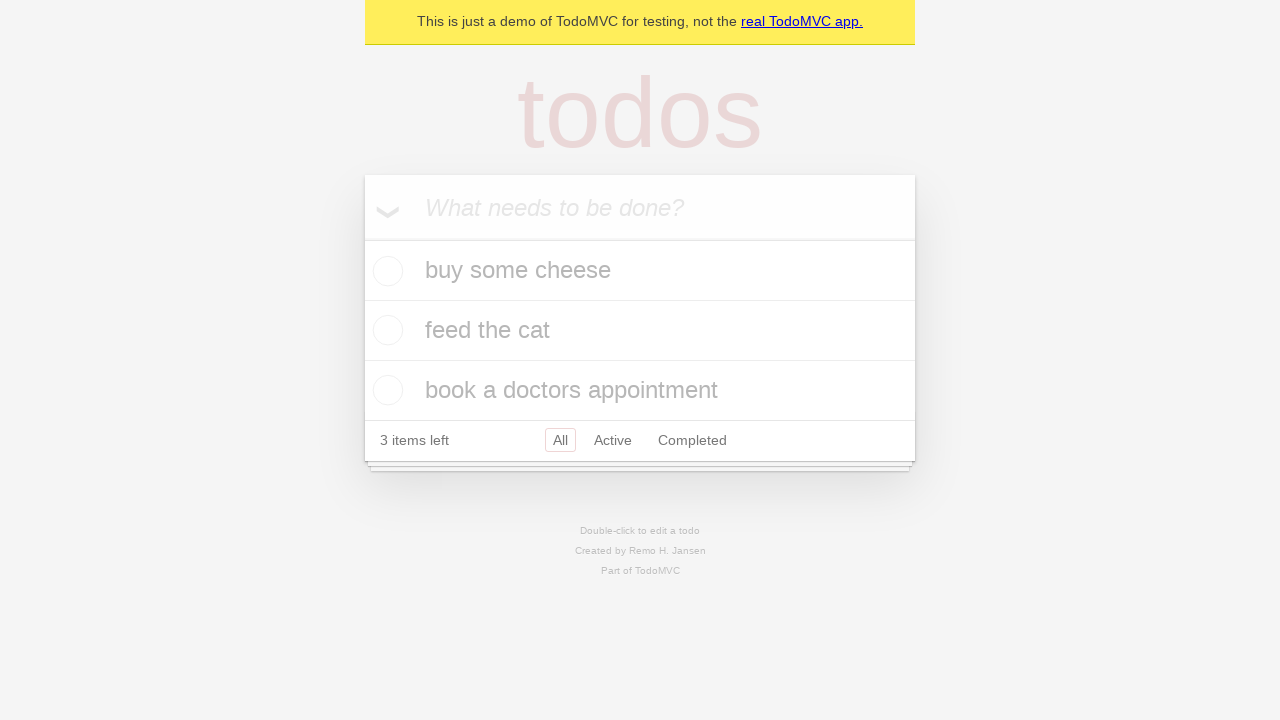

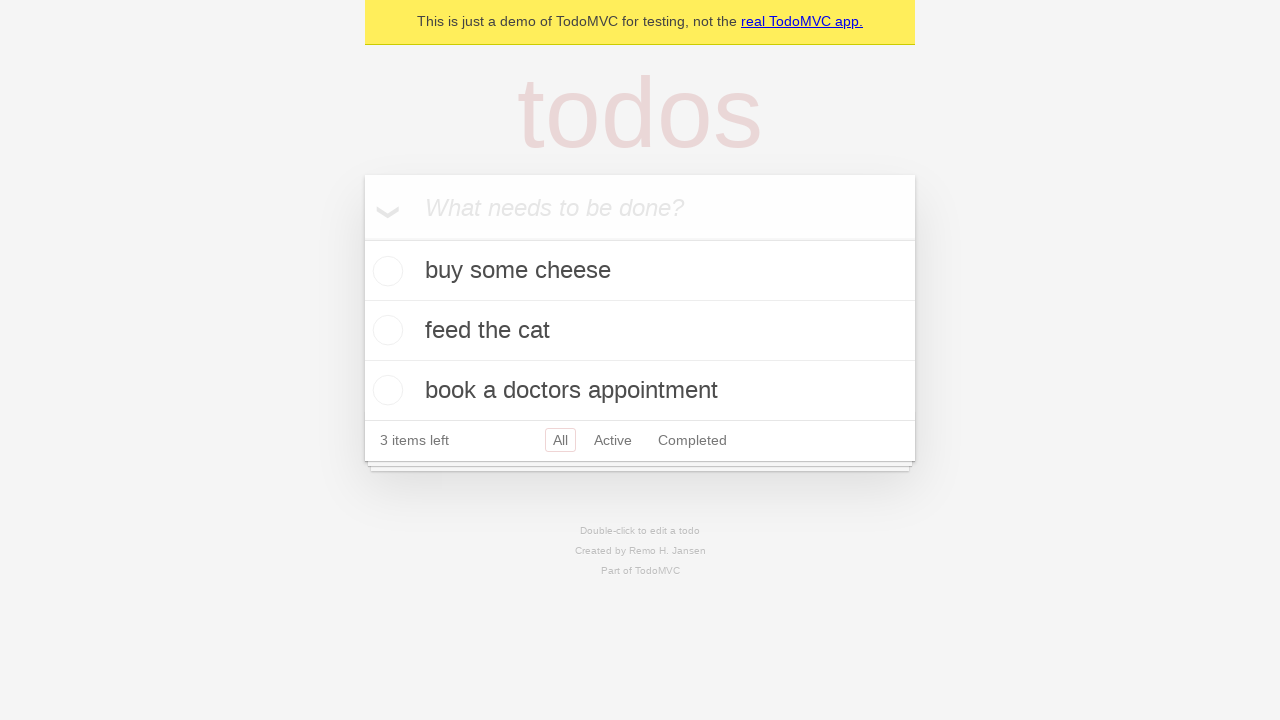